Verifies that the Monthly Activity Trends chart title is present and displays the correct text on the Scratch statistics page.

Starting URL: https://scratch.mit.edu/statistics

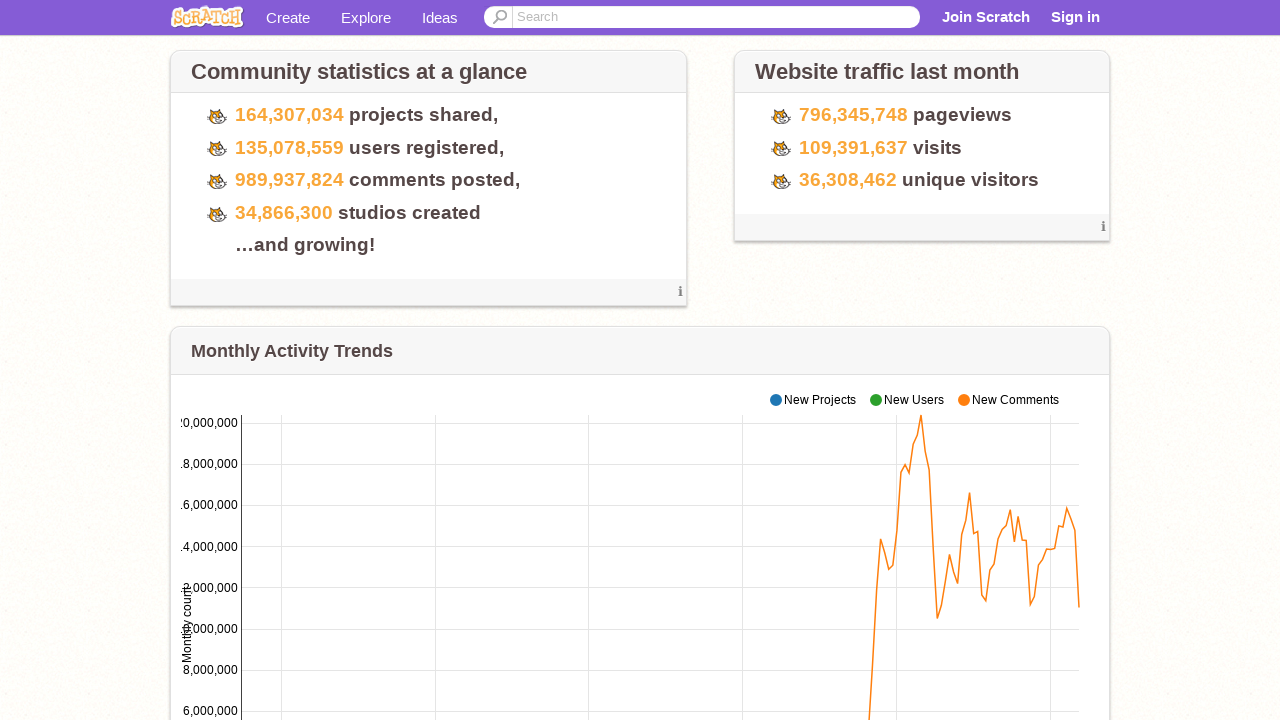

Navigated to Scratch statistics page
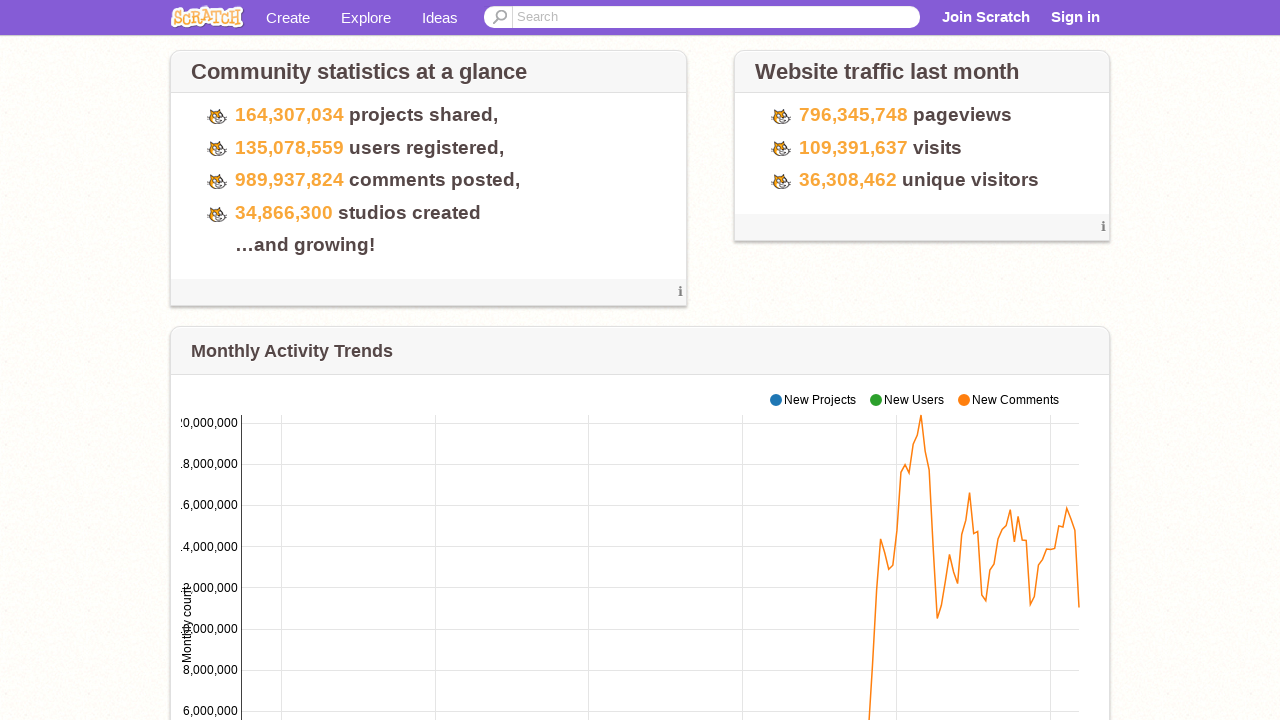

Located Monthly Activity Trends title element
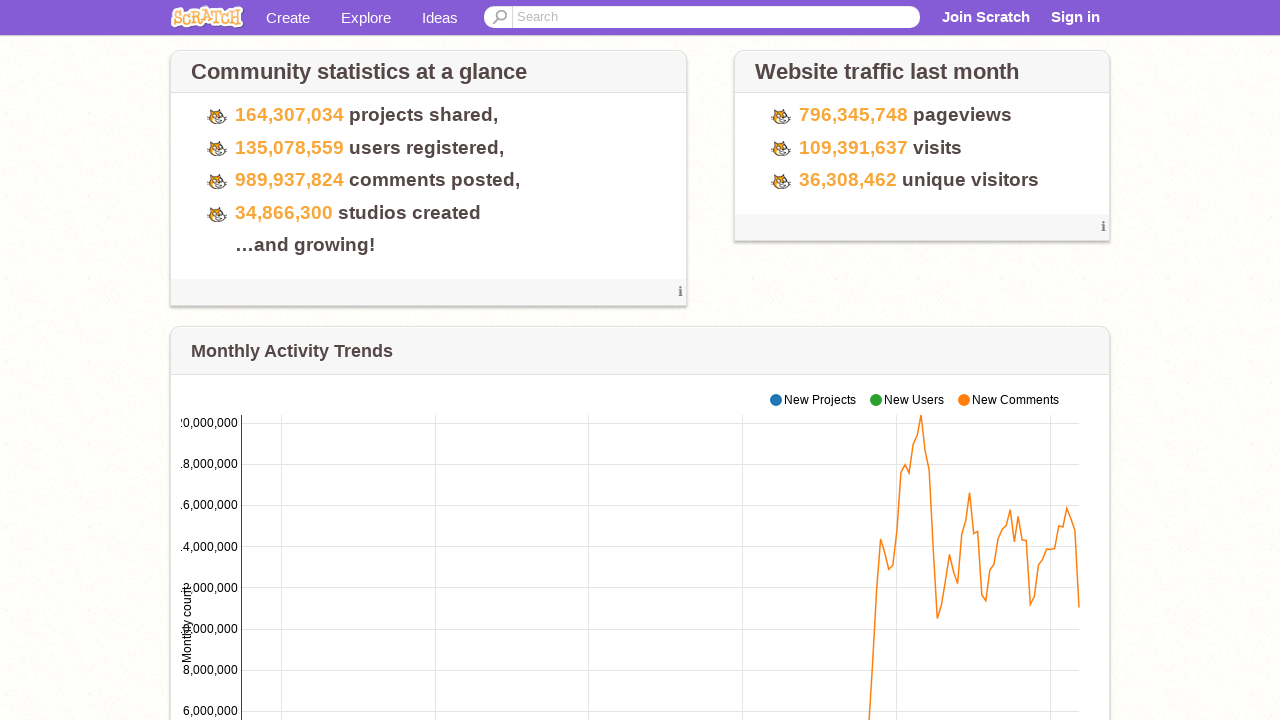

Waited for Monthly Activity Trends title to be visible
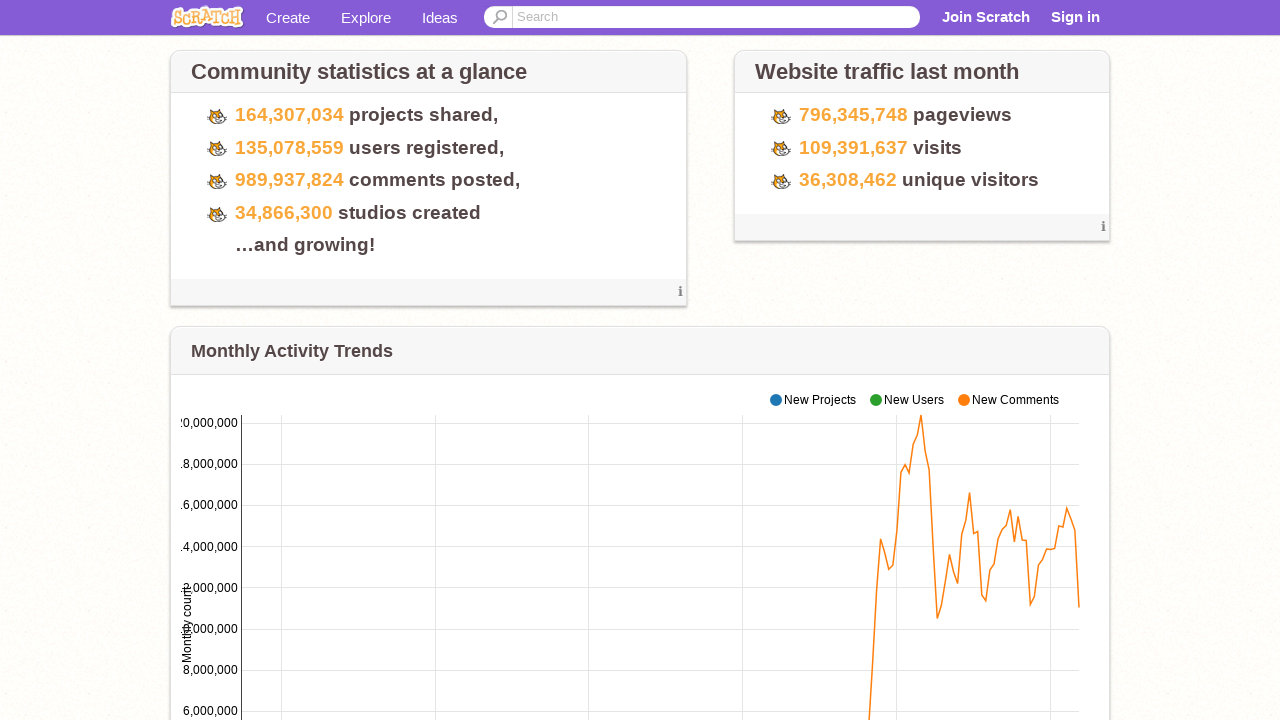

Retrieved title text content: 'Monthly Activity Trends'
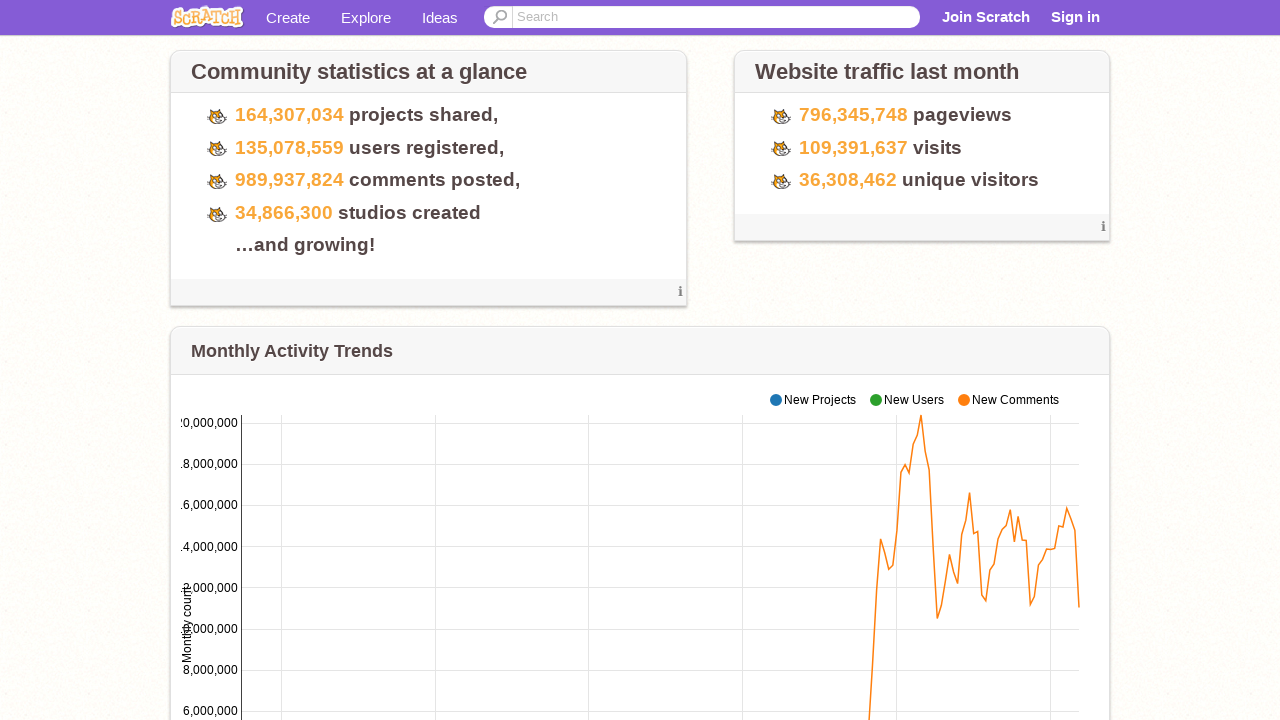

Verified that title text is 'Monthly Activity Trends'
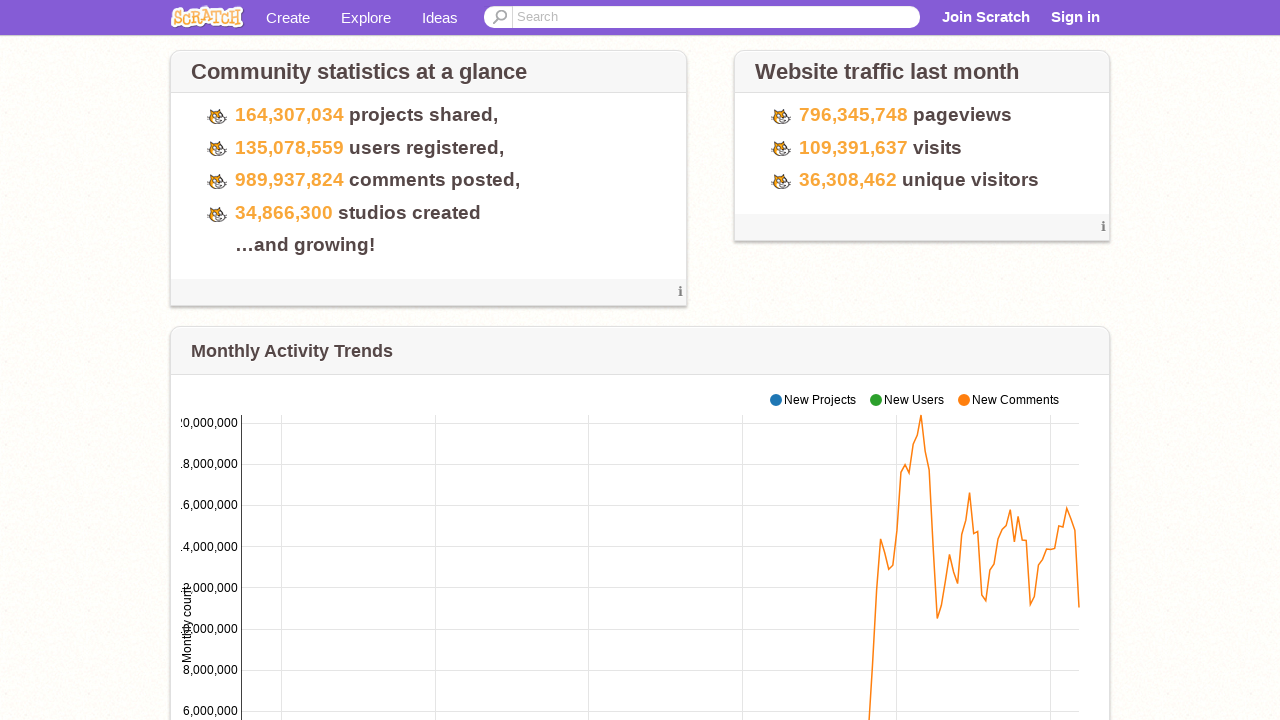

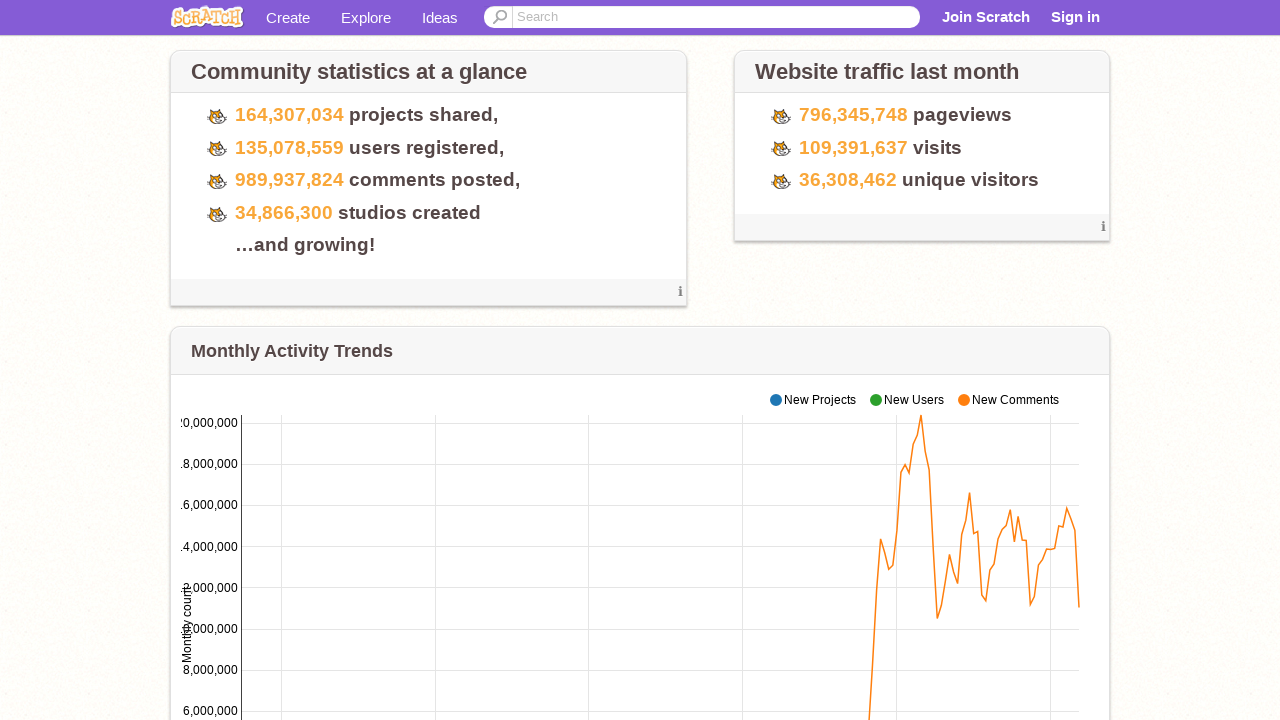